Scrolls down the page and subscribes to newsletter by entering email and clicking subscribe button

Starting URL: https://automationexercise.com/

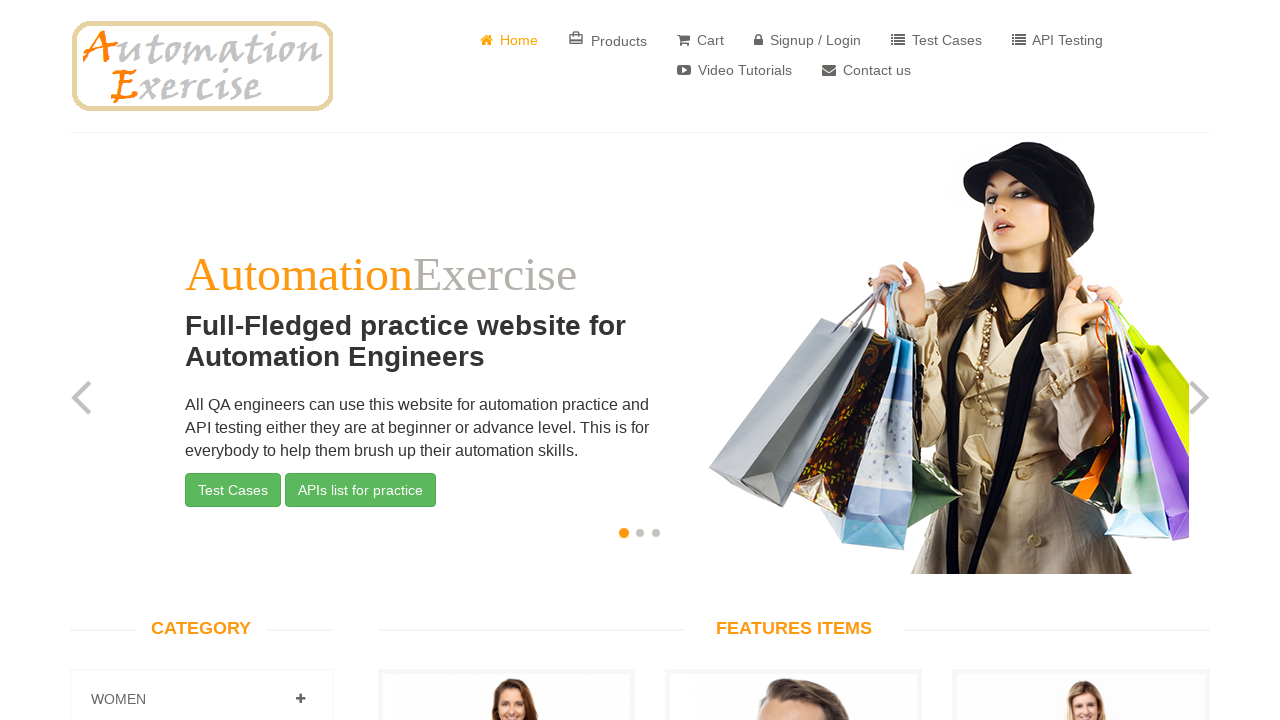

Scrolled down to the bottom of the page
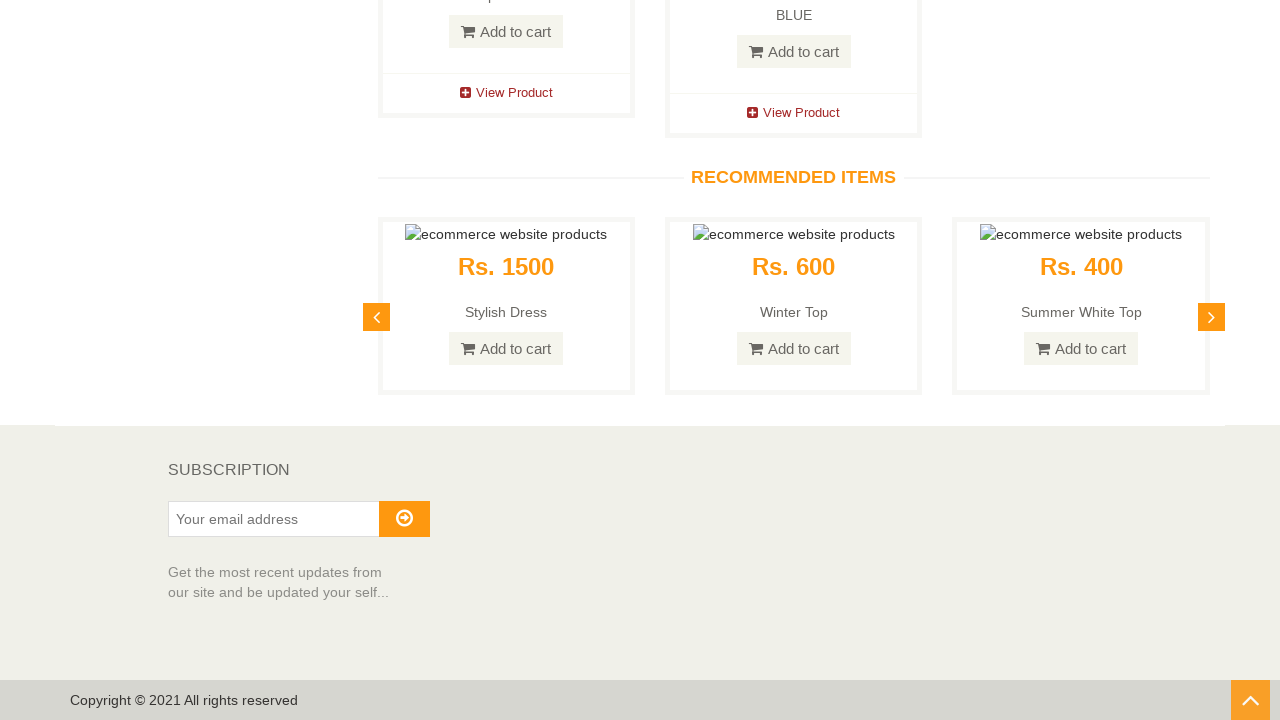

Subscription section is visible
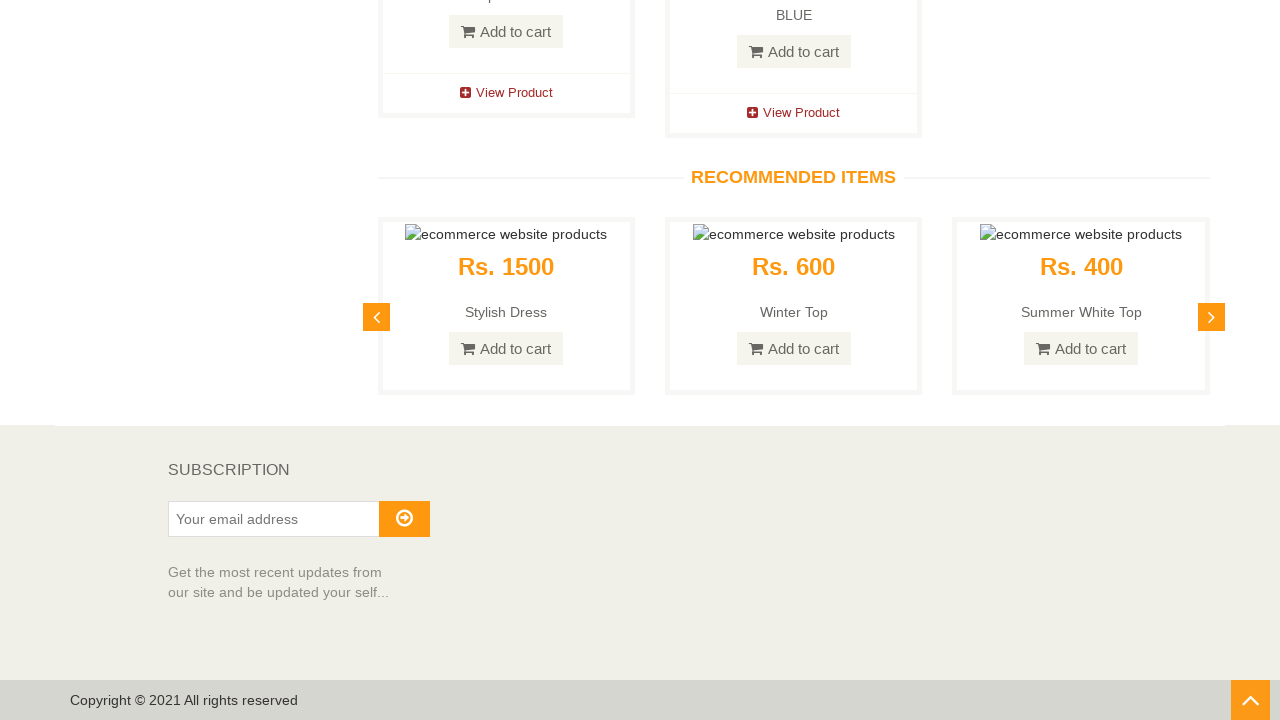

Entered email address 'testuser@example.com' in subscription field on #susbscribe_email
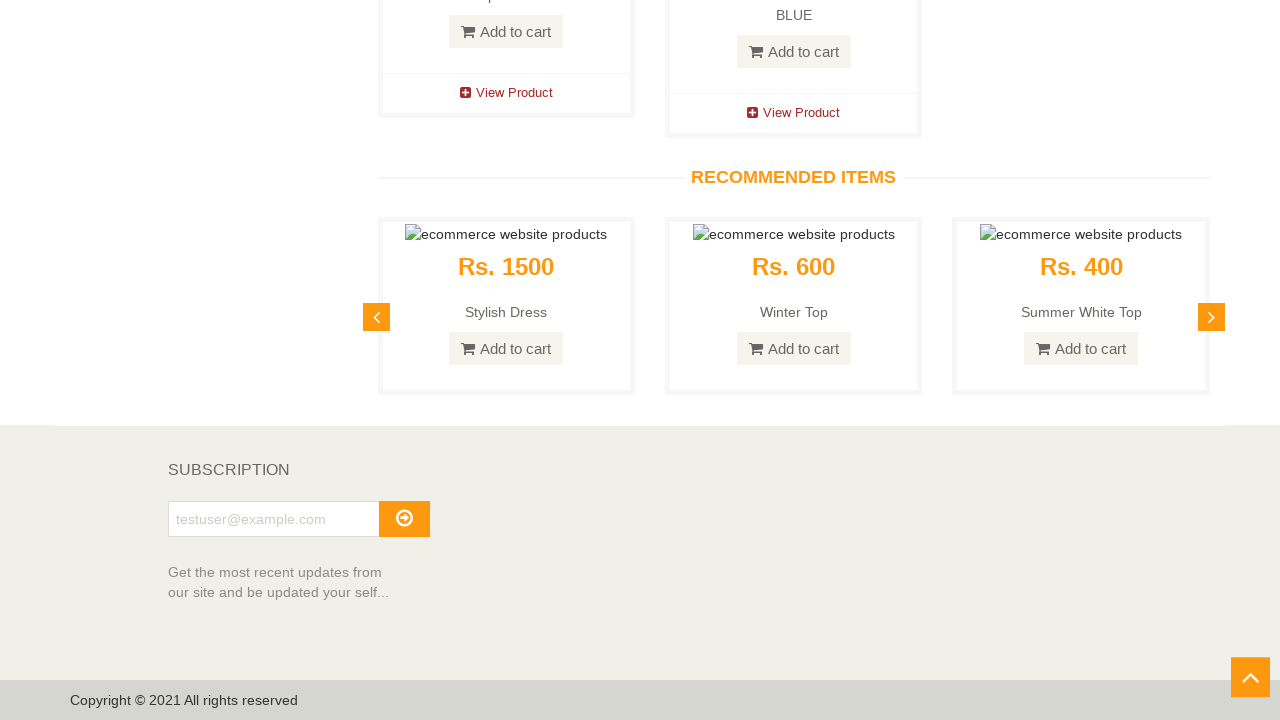

Clicked subscribe button at (404, 519) on #subscribe
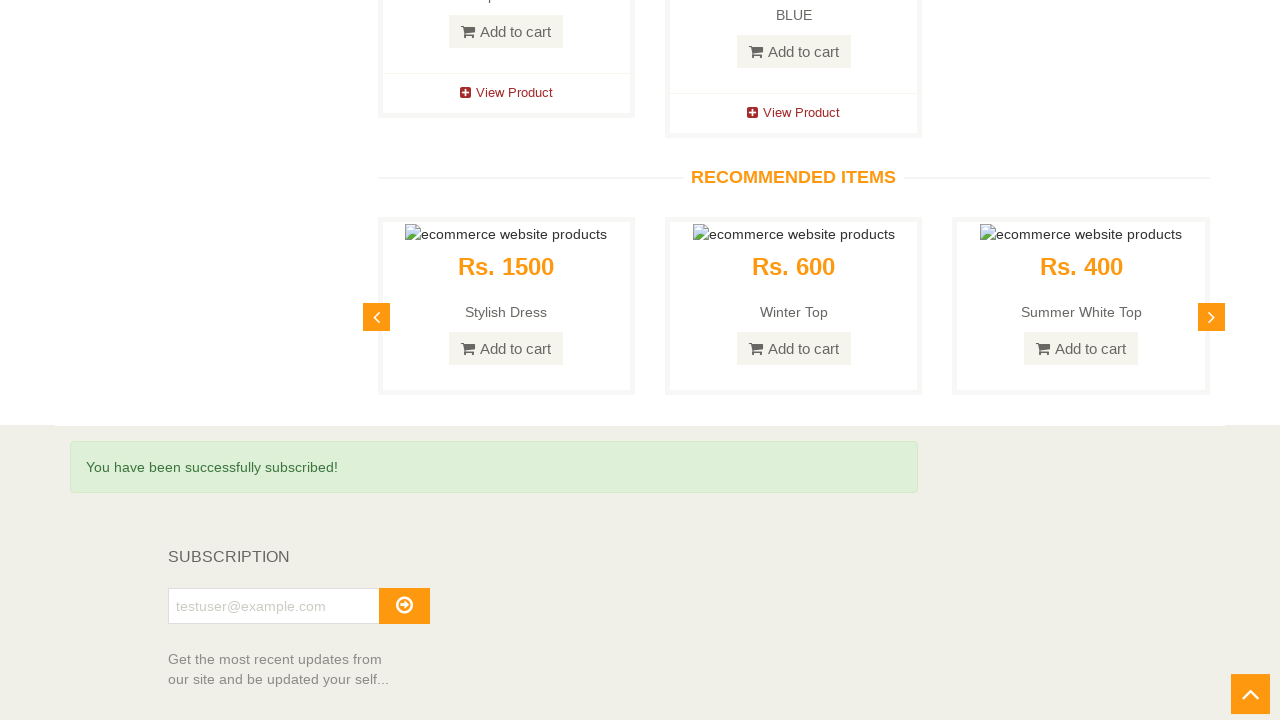

Success message 'You have been successfully subscribed!' appeared
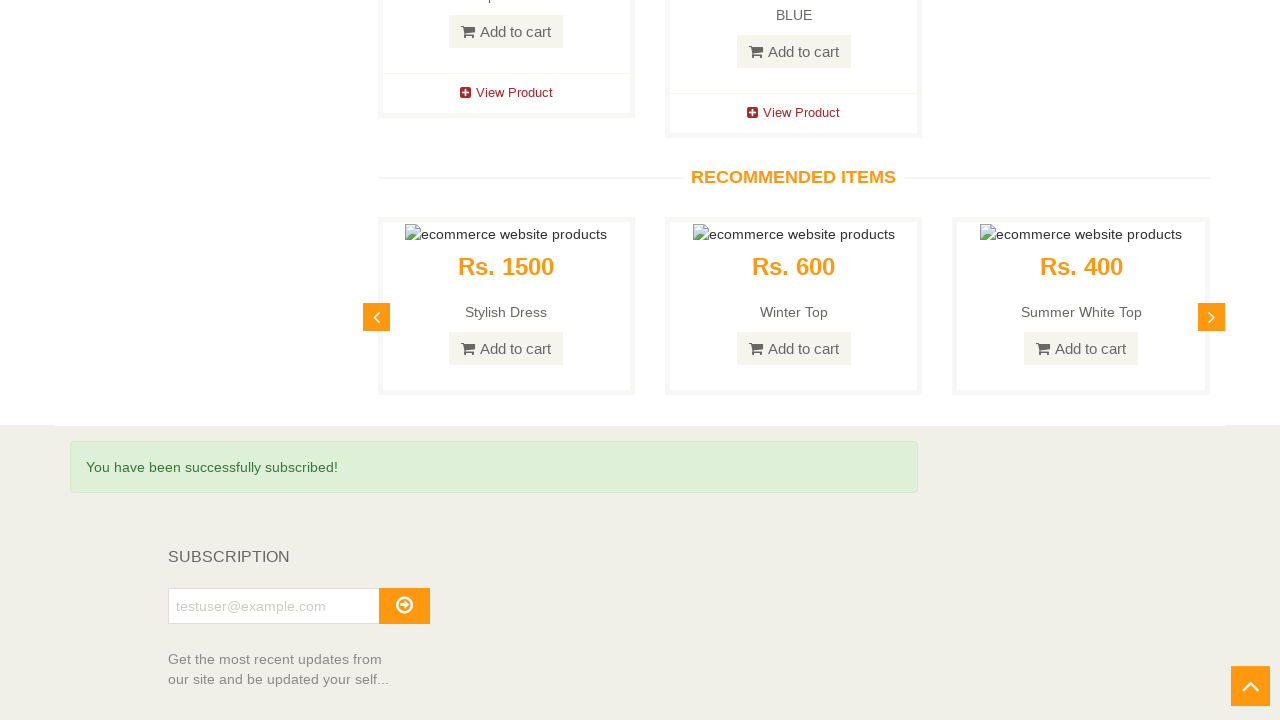

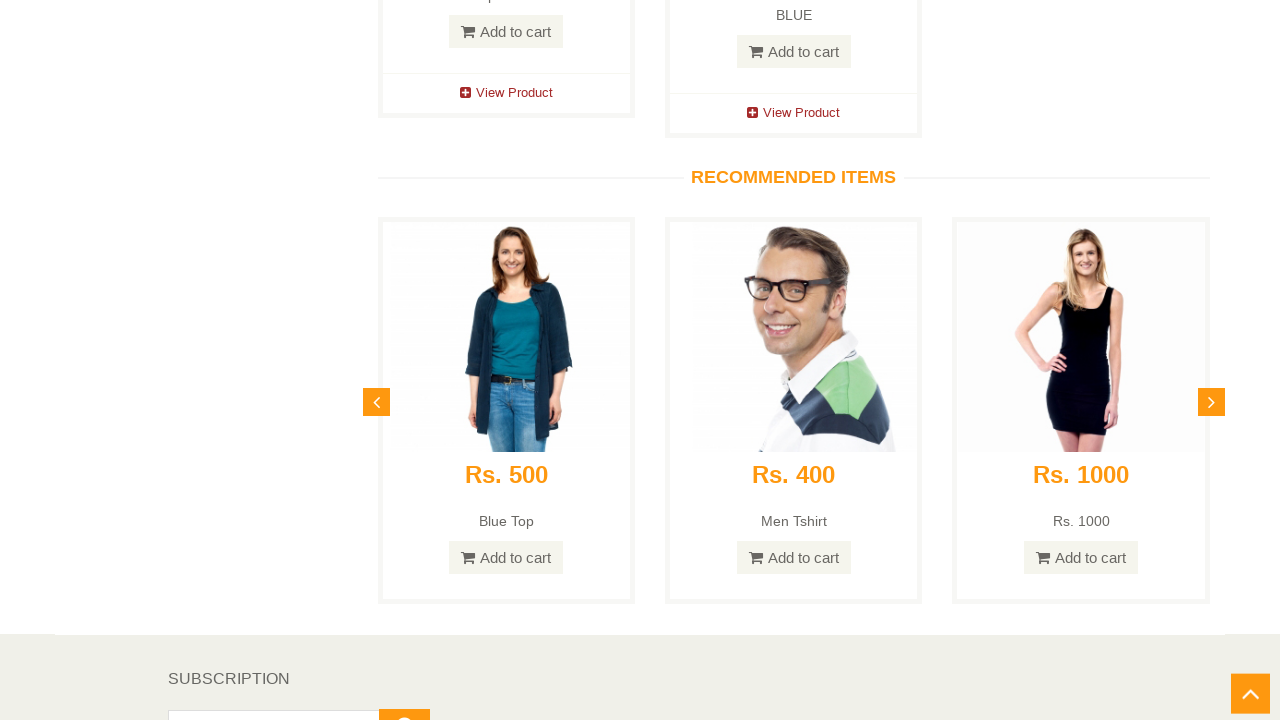